Tests checkbox operations including checking, unchecking, and verifying checkbox states on the Selenium web form demo page.

Starting URL: https://www.selenium.dev/selenium/web/web-form.html

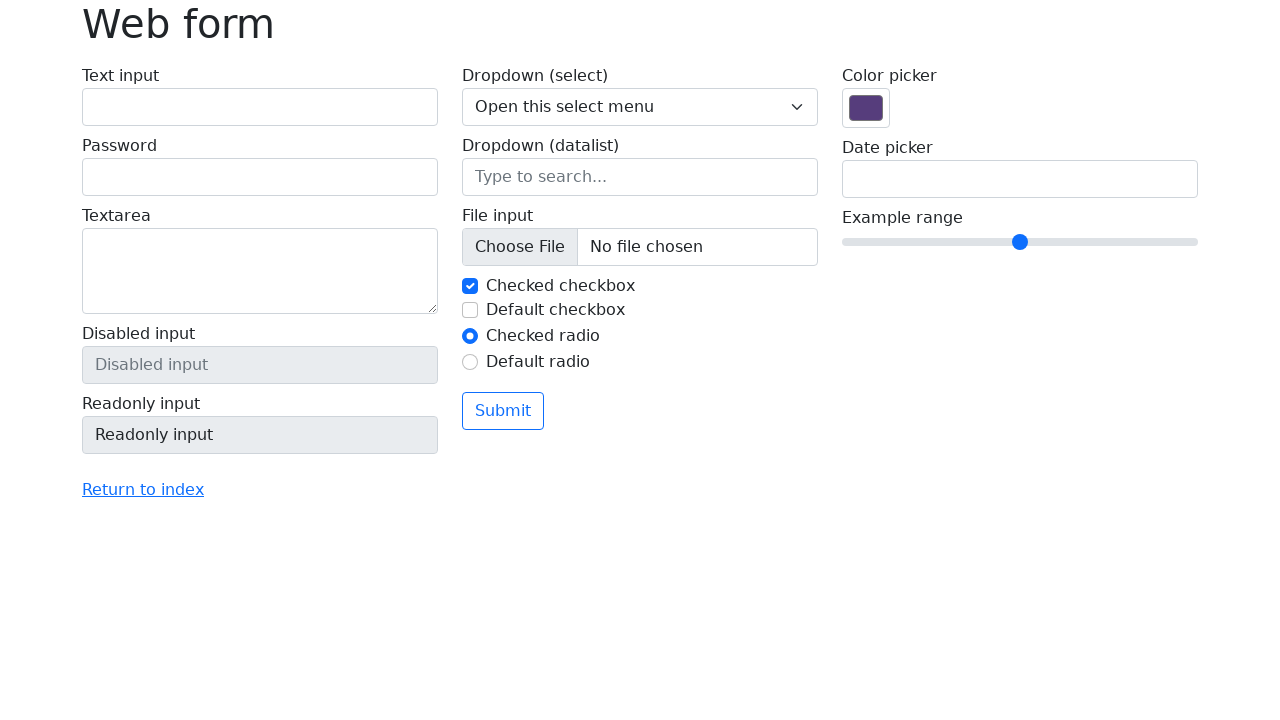

Waited for checkbox 1 to be present on the page
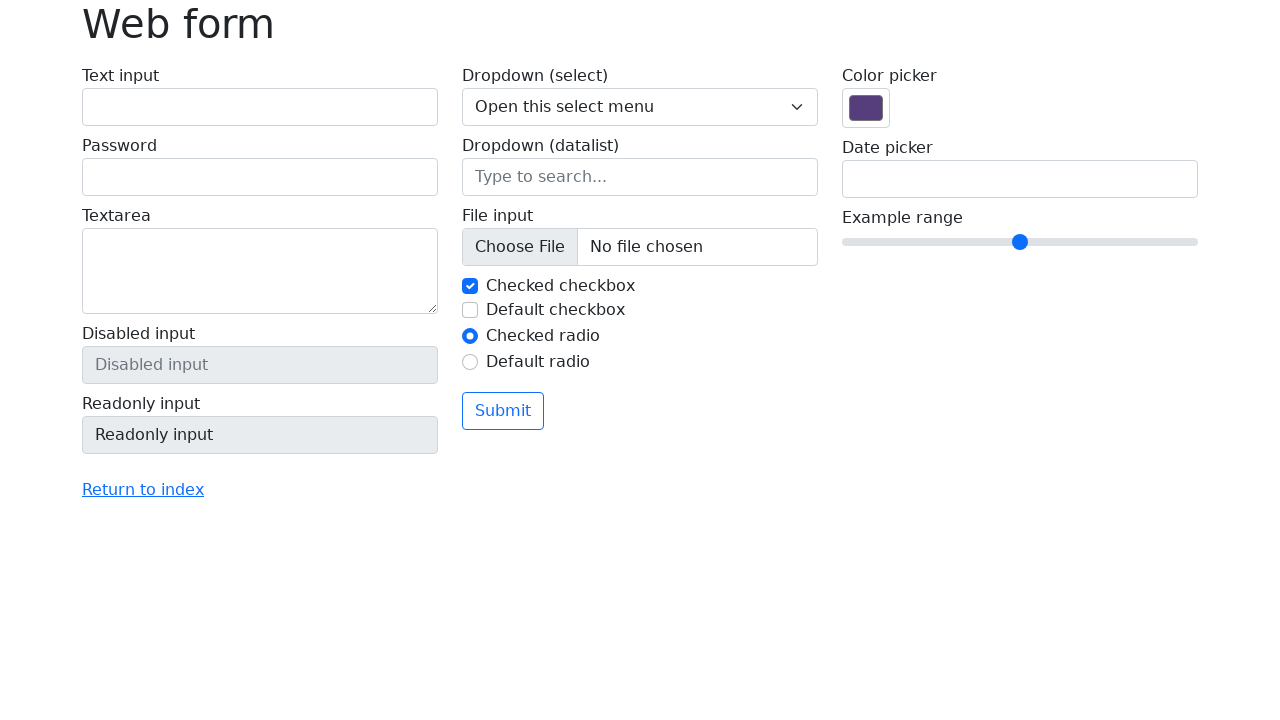

Clicked checkbox 2 to check it at (470, 310) on #my-check-2
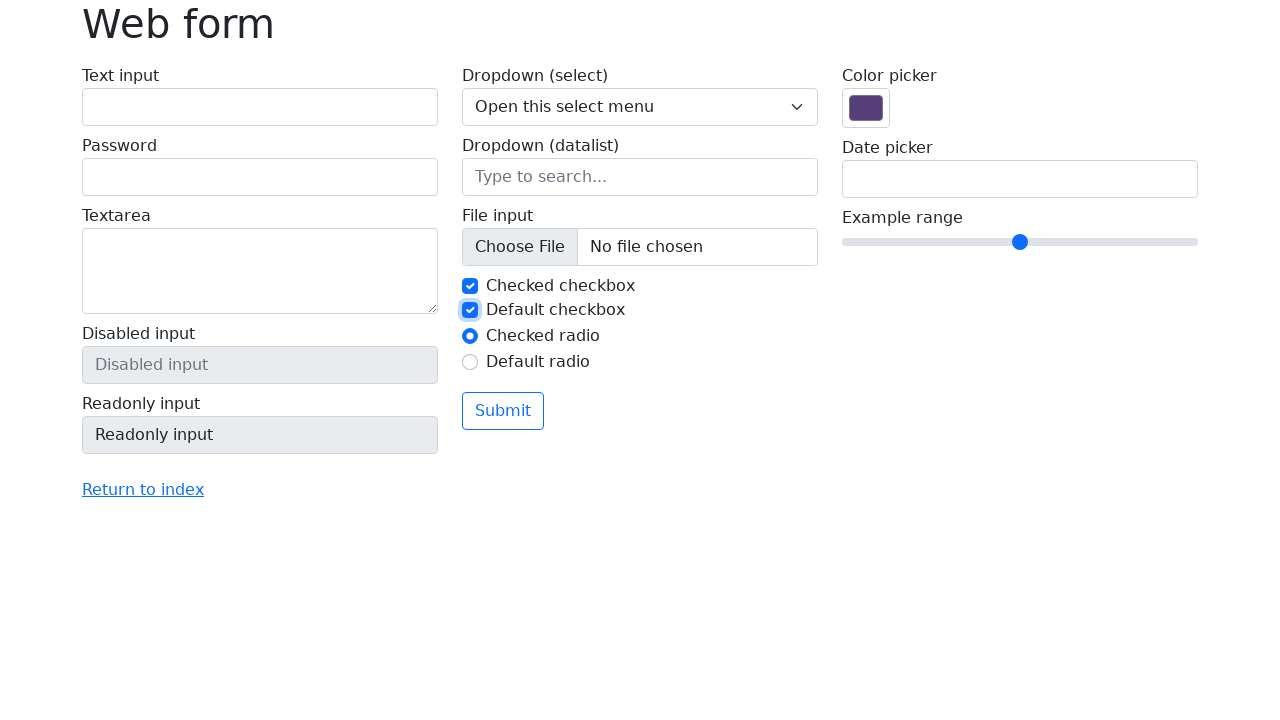

Clicked checkbox 1 to uncheck it at (470, 286) on #my-check-1
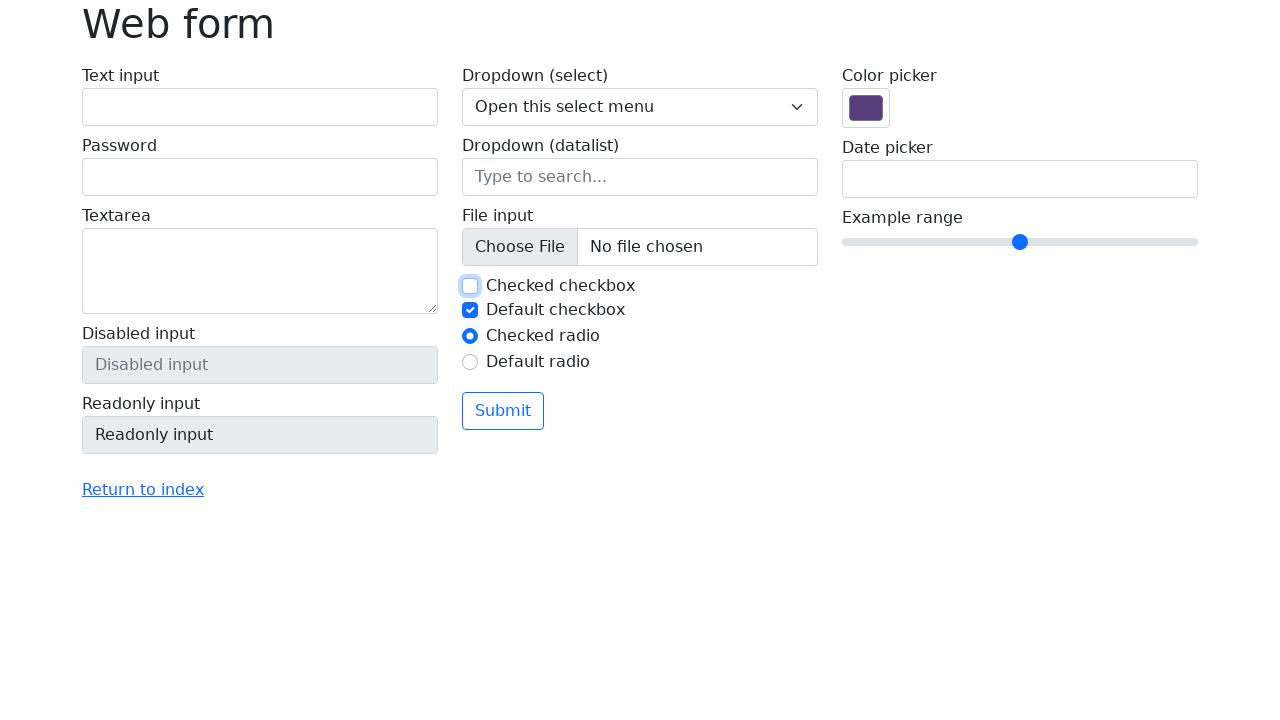

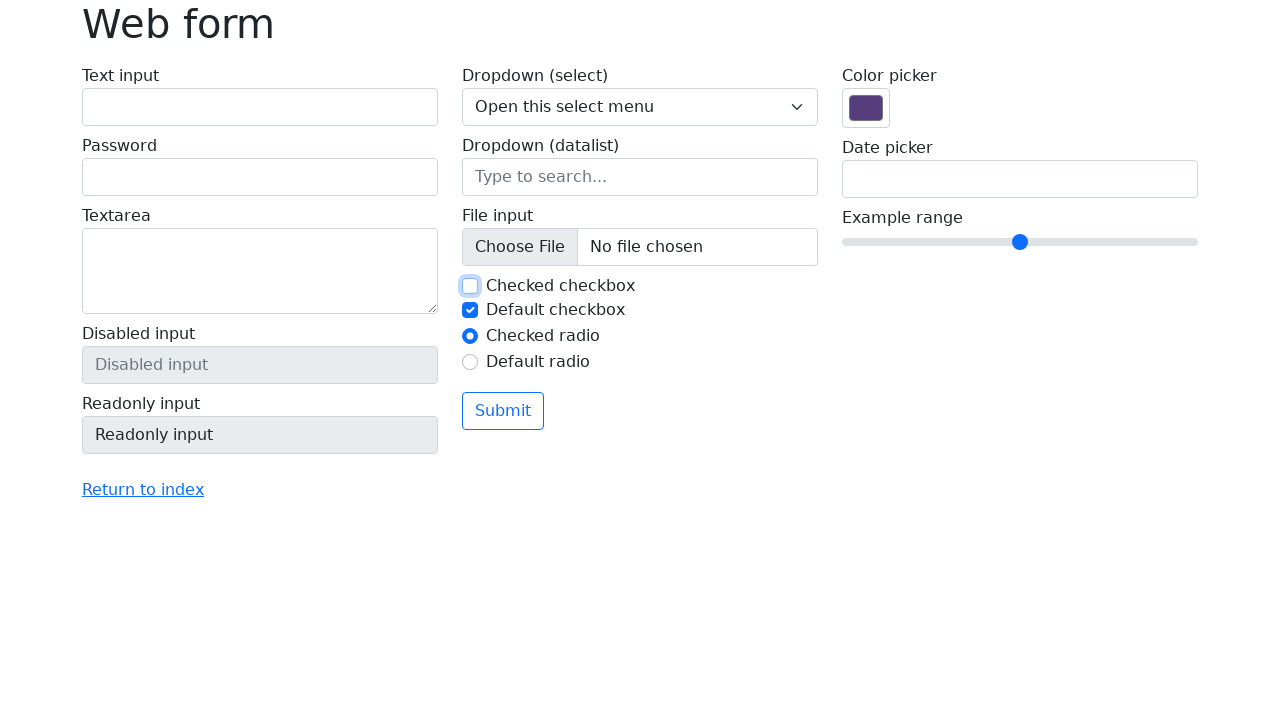